Tests adding a task "b" to an existing category "1" and verifies both tasks exist in the list

Starting URL: http://qa-assignment.oblakogroup.ru/board/:nil21

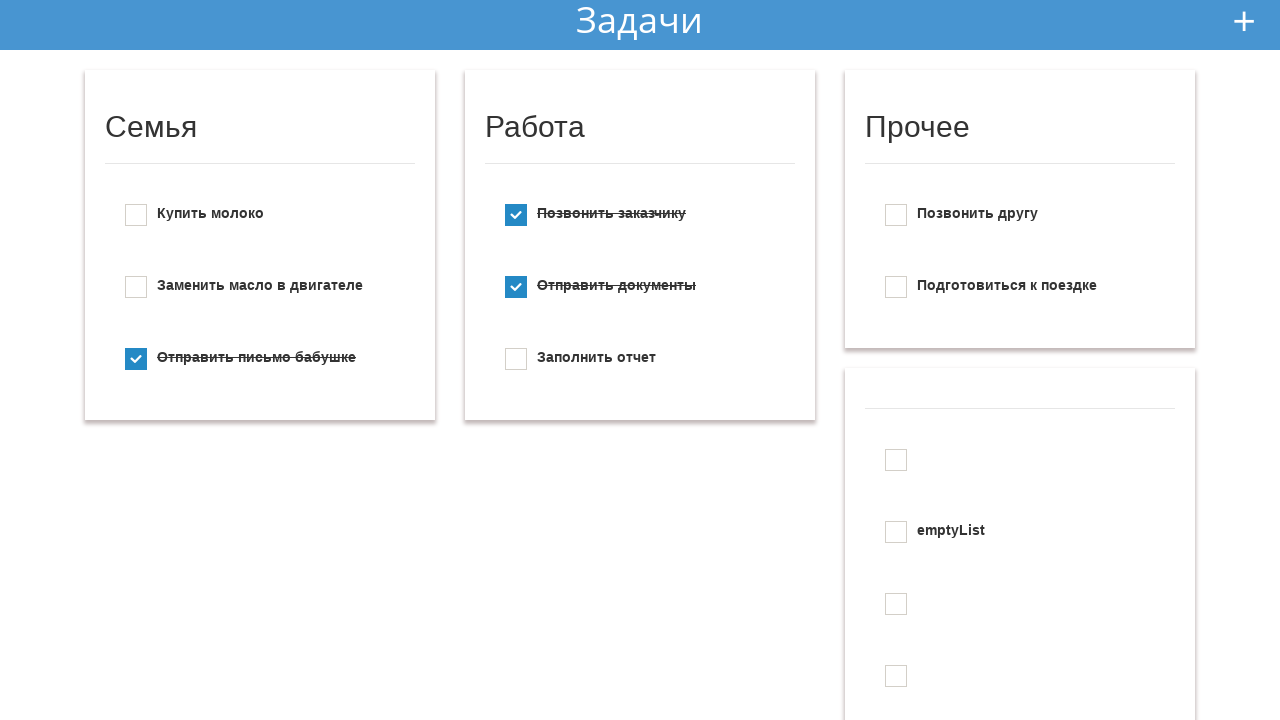

Clicked add new todo button at (1244, 21) on #add_new_todo
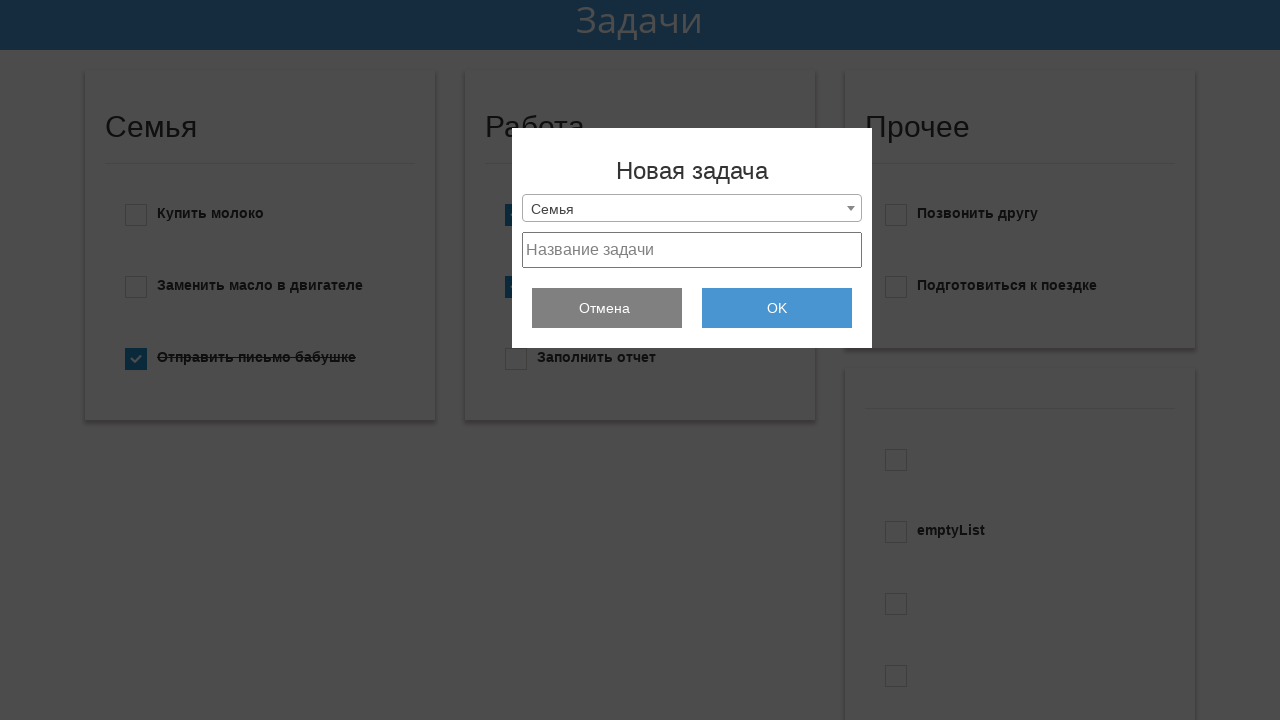

Clicked dropdown menu to select category option at (692, 208) on .selection
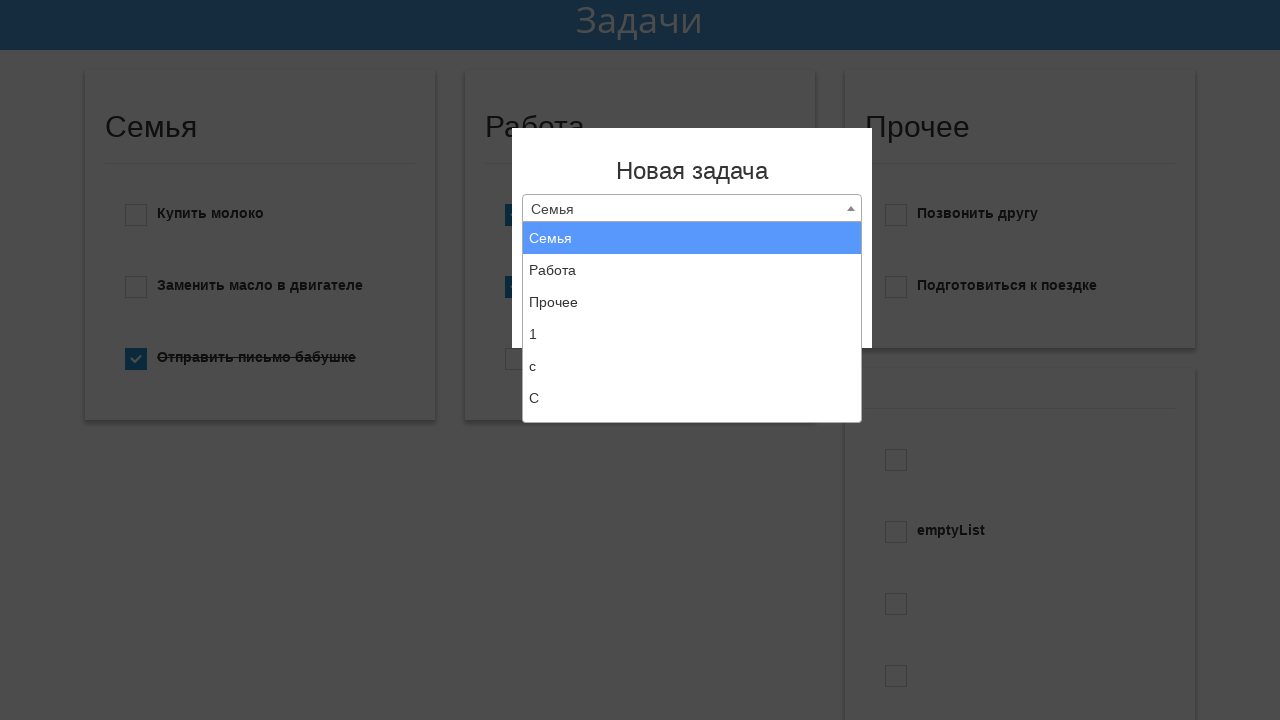

Selected 'Create new list' option from dropdown at (692, 406) on xpath=//li[text()="Создать новый список"]
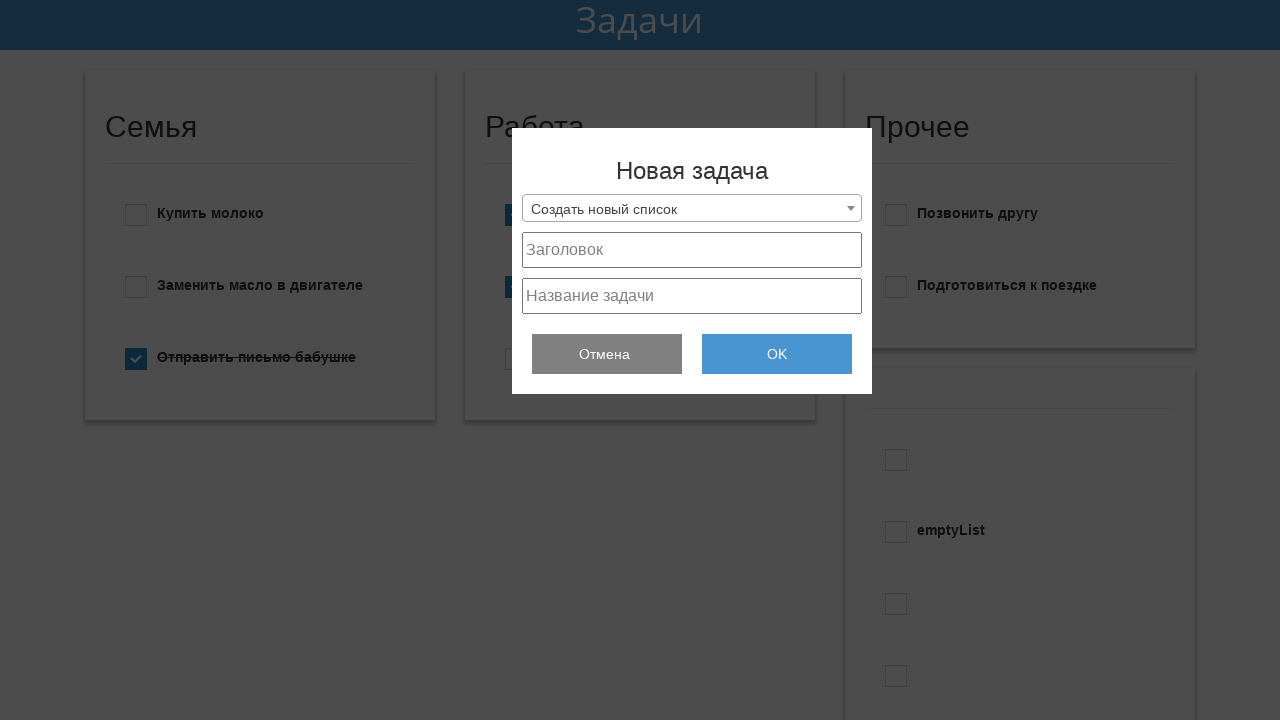

Clicked list title field at (692, 250) on #project_title
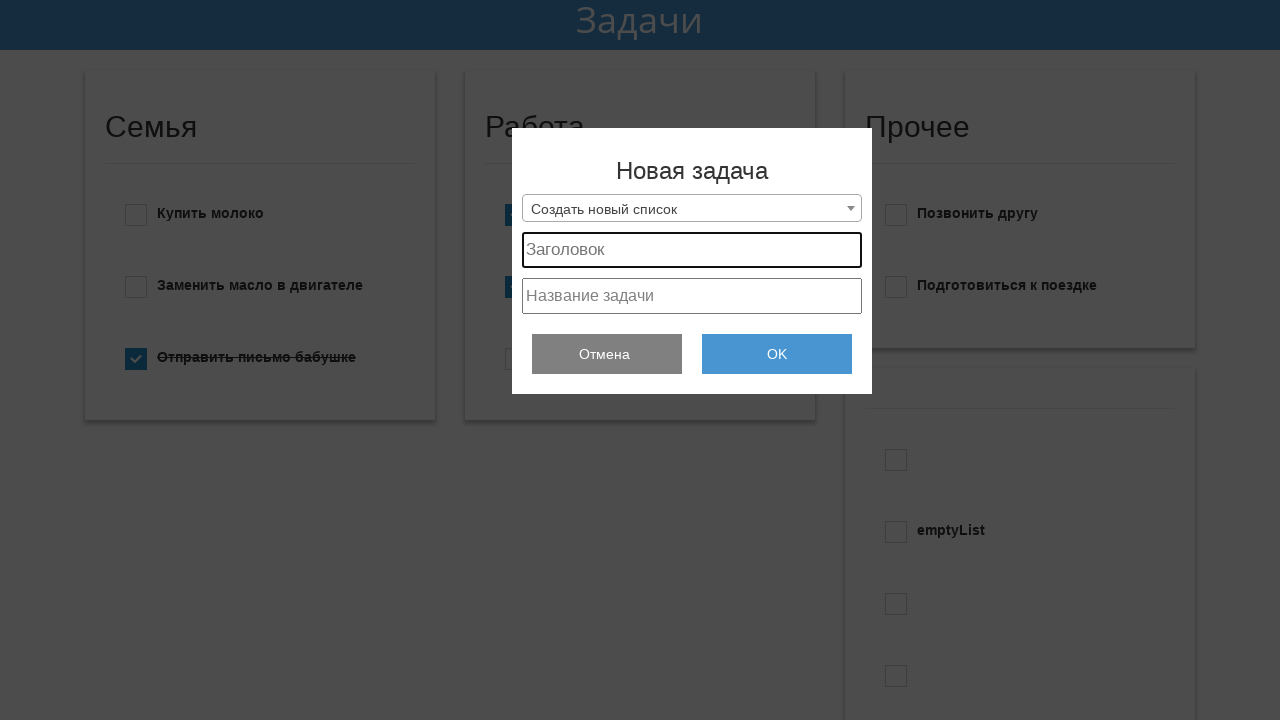

Filled list title field with '1' on #project_title
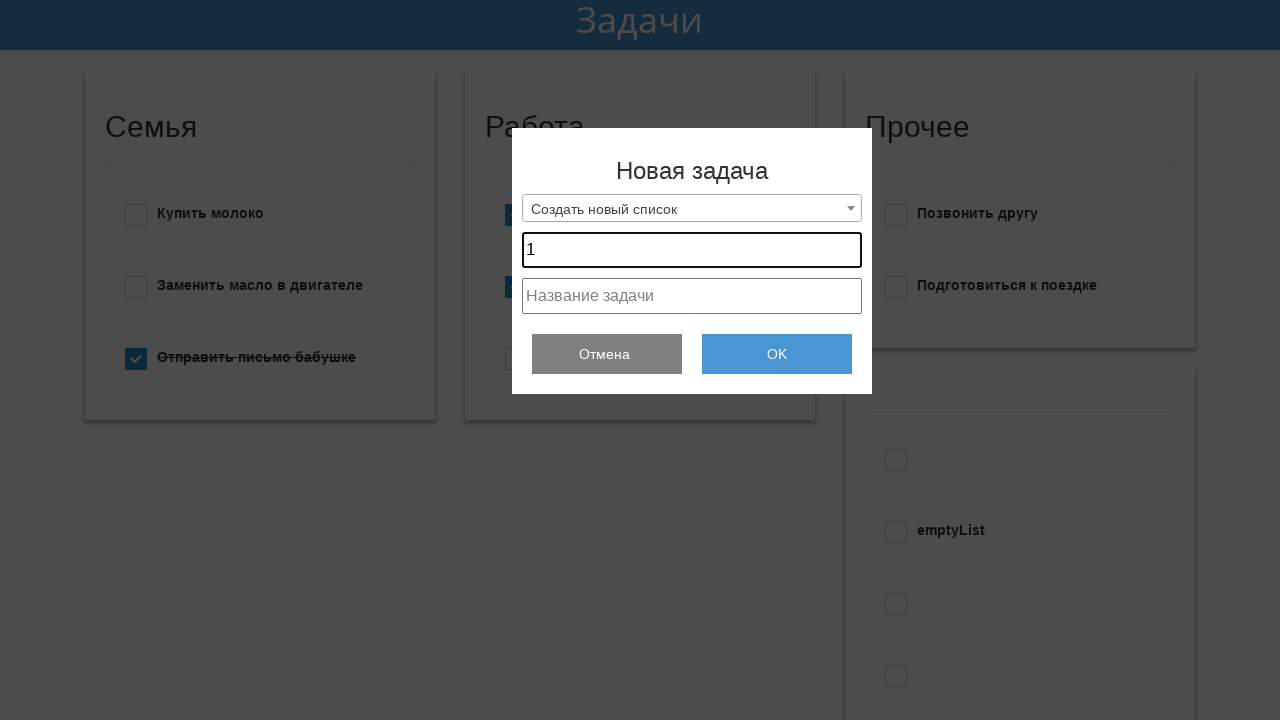

Clicked task field at (692, 296) on #project_text
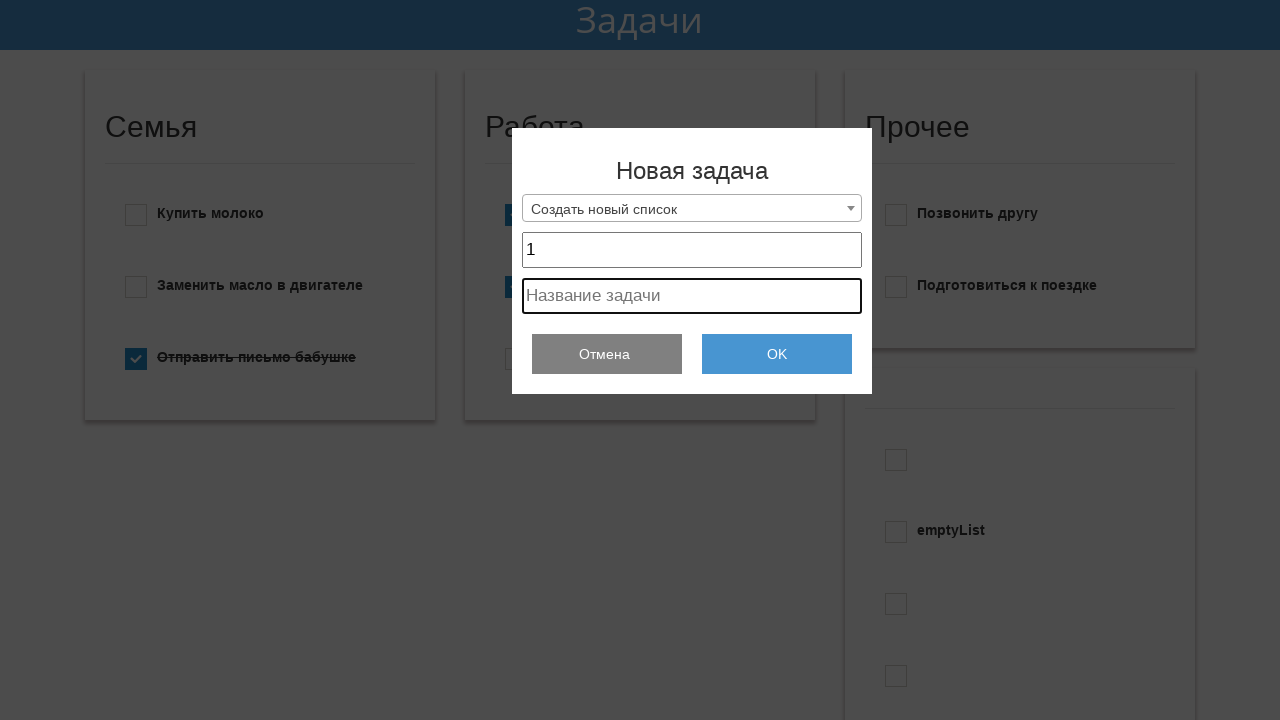

Filled task field with 'b' on #project_text
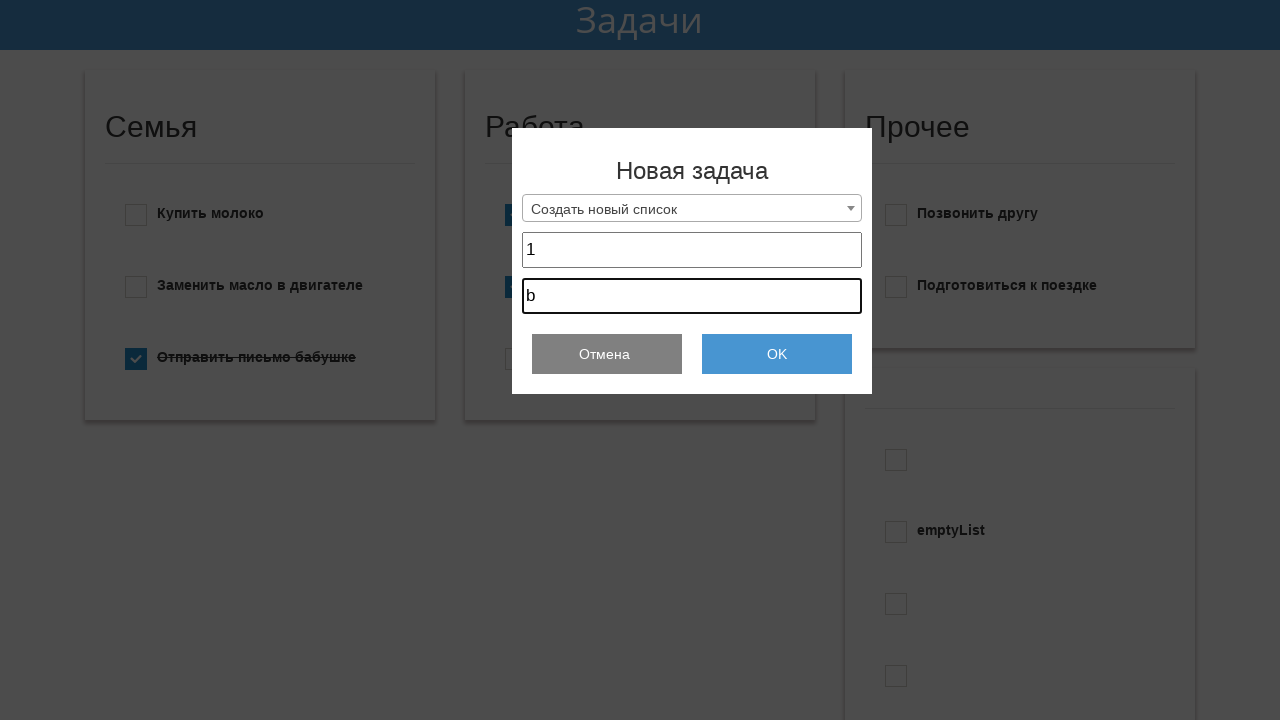

Clicked add todo button to create task at (777, 354) on .add_todo
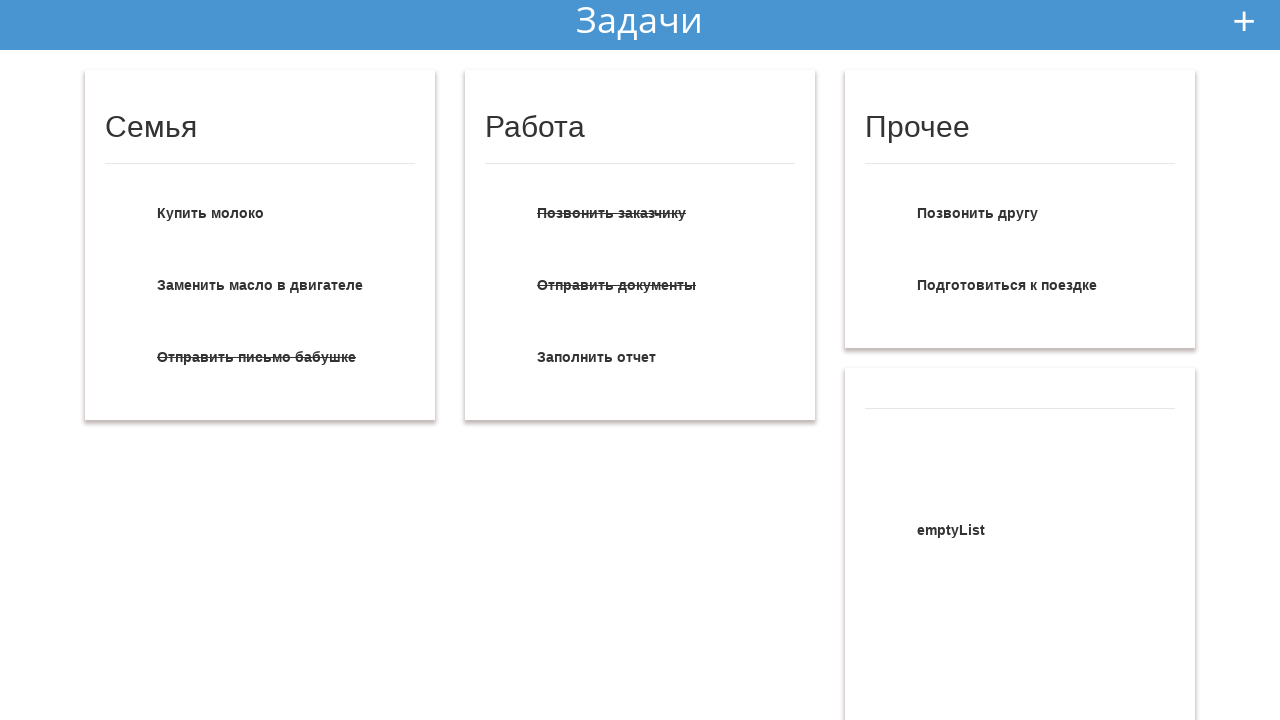

Verified task 'b' was created in category '1'
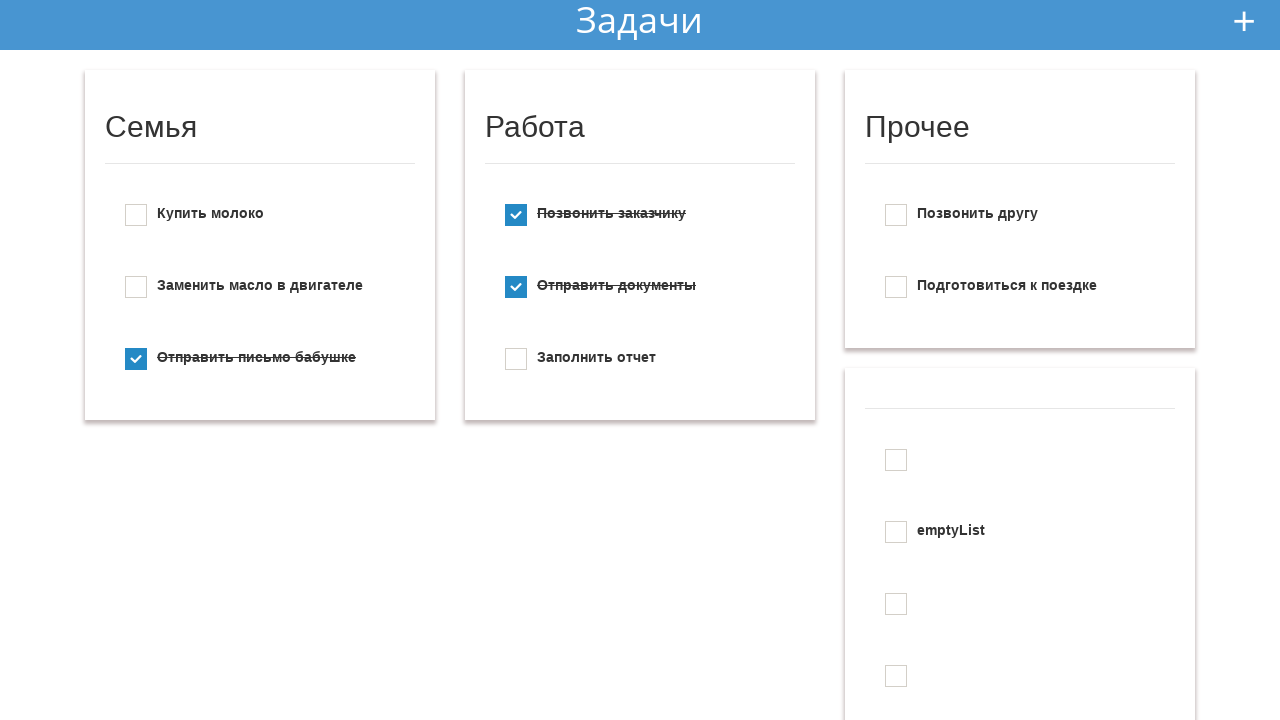

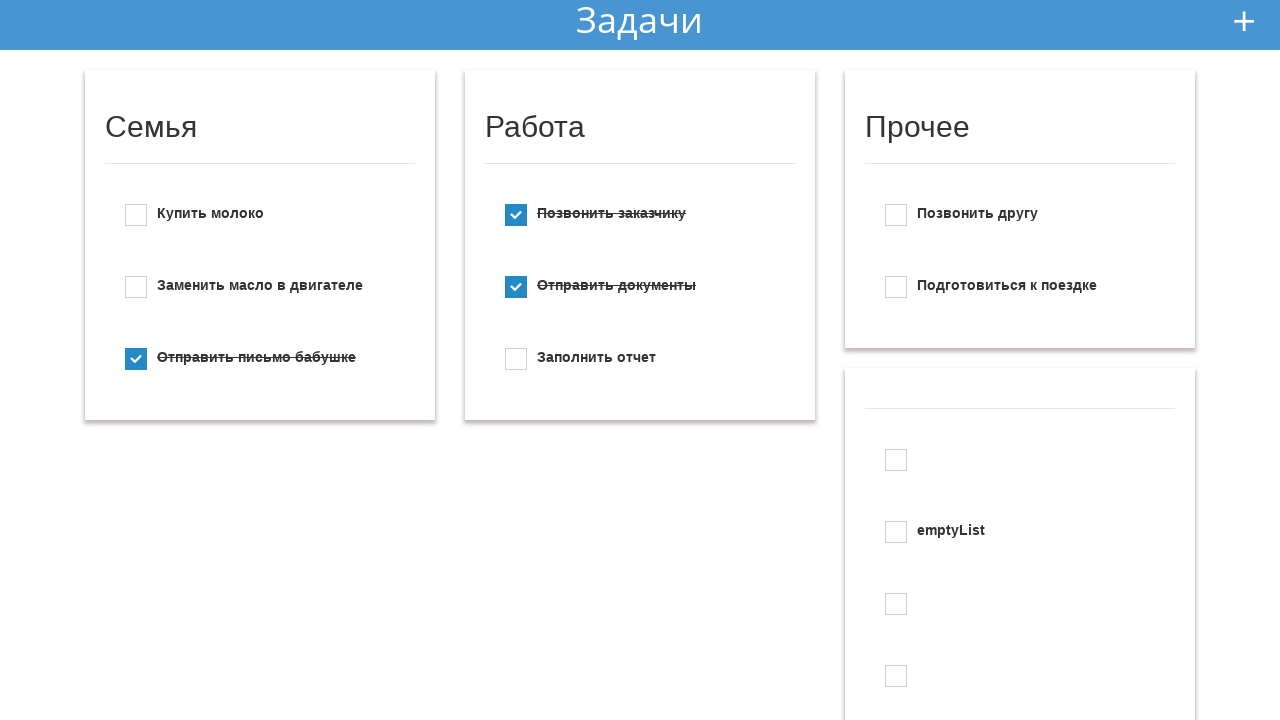